Navigates to Mars news page and waits for the news list content to load, verifying the page structure is present.

Starting URL: https://data-class-mars.s3.amazonaws.com/Mars/index.html

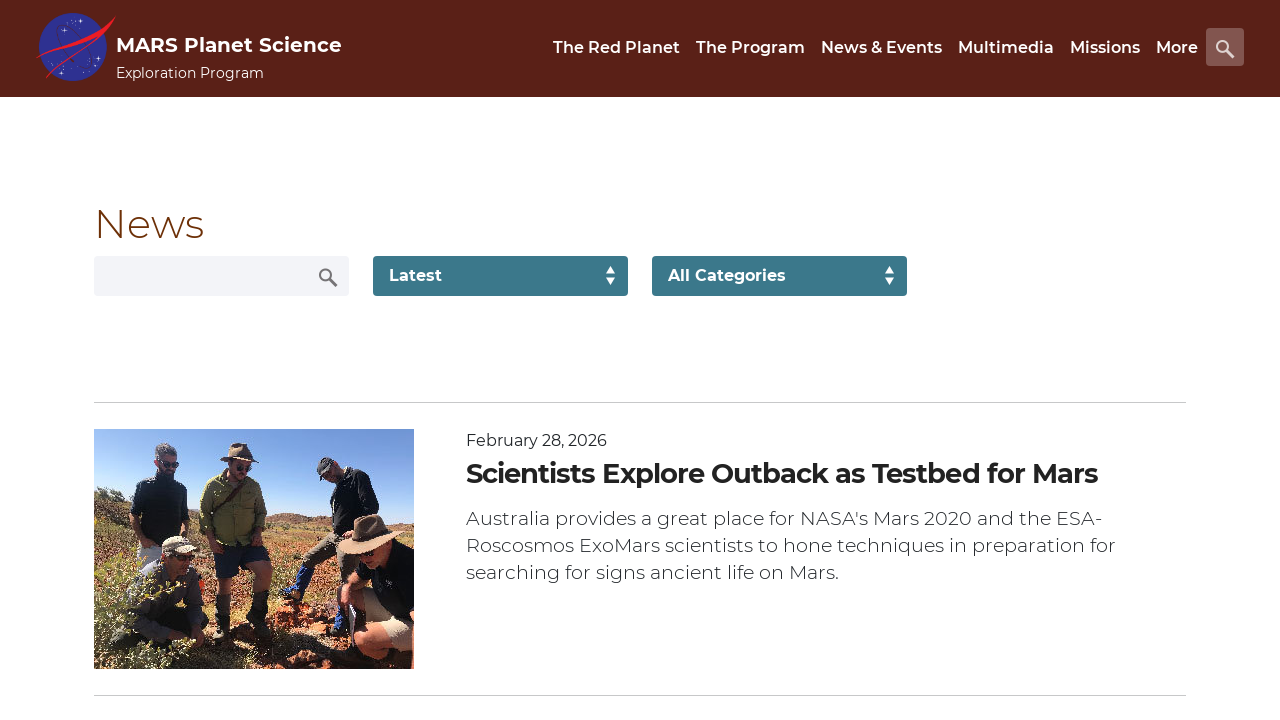

Navigated to Mars news page
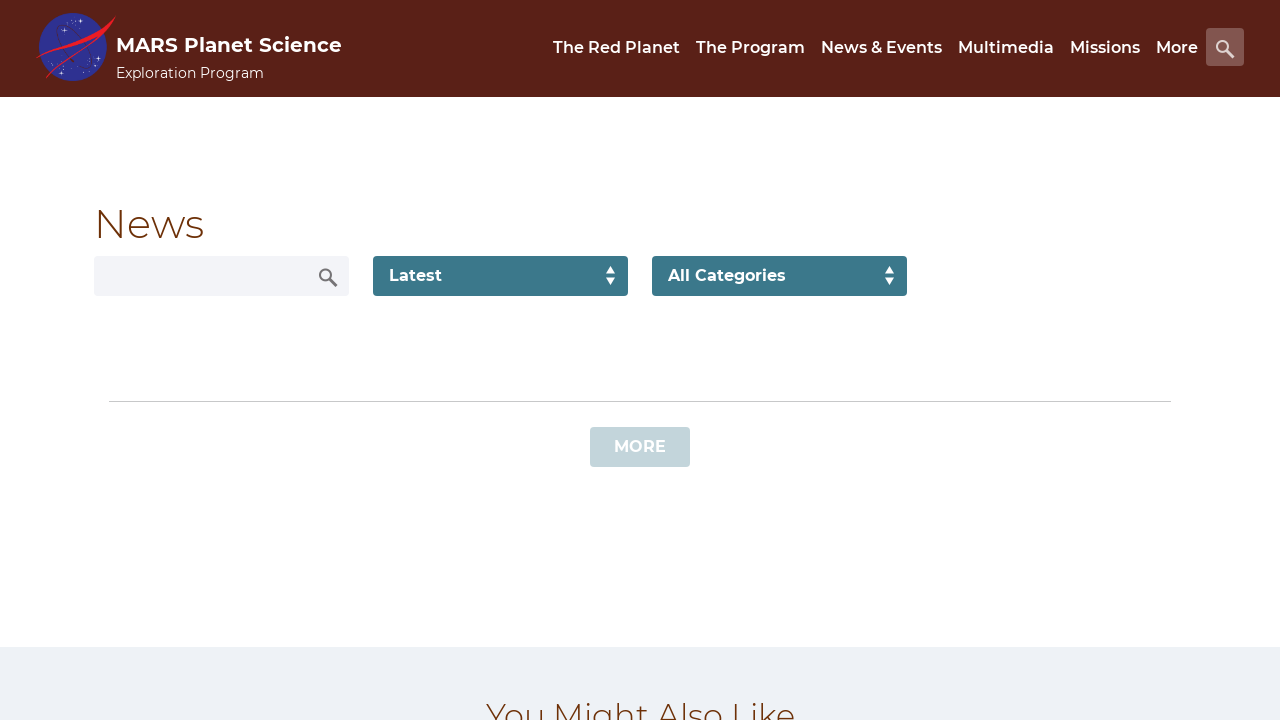

News list content loaded
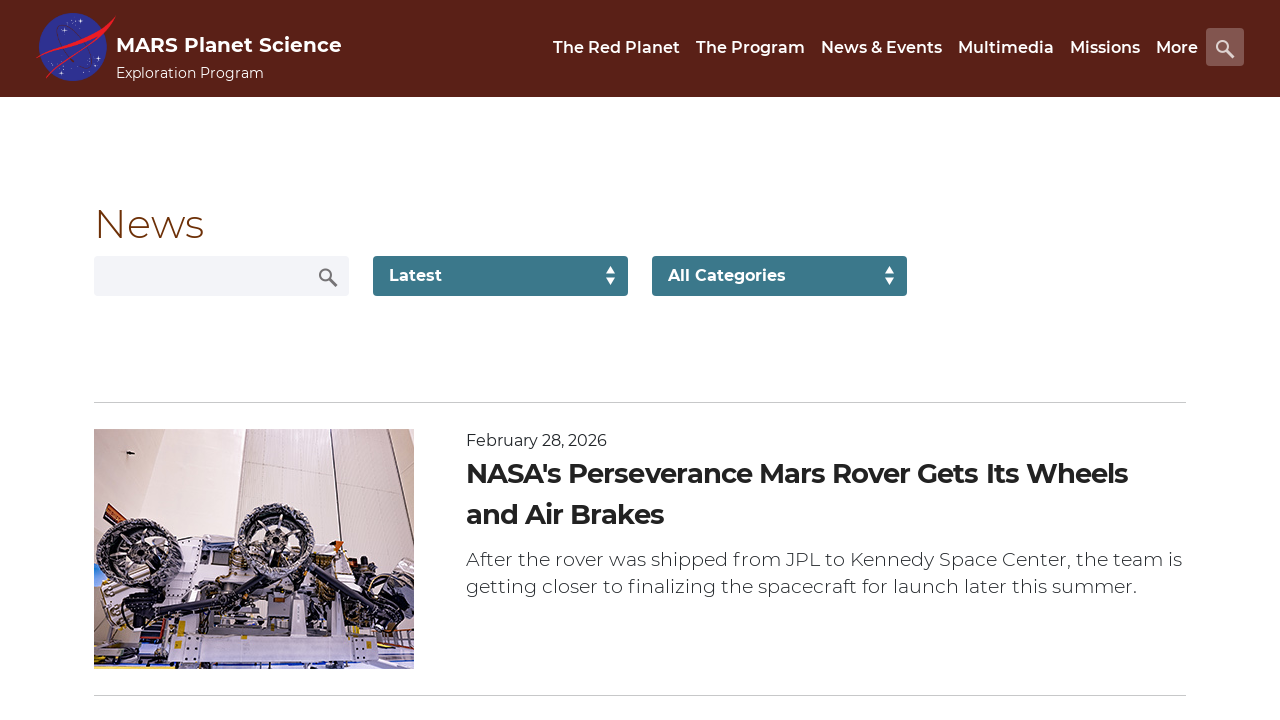

Content title element verified to be present
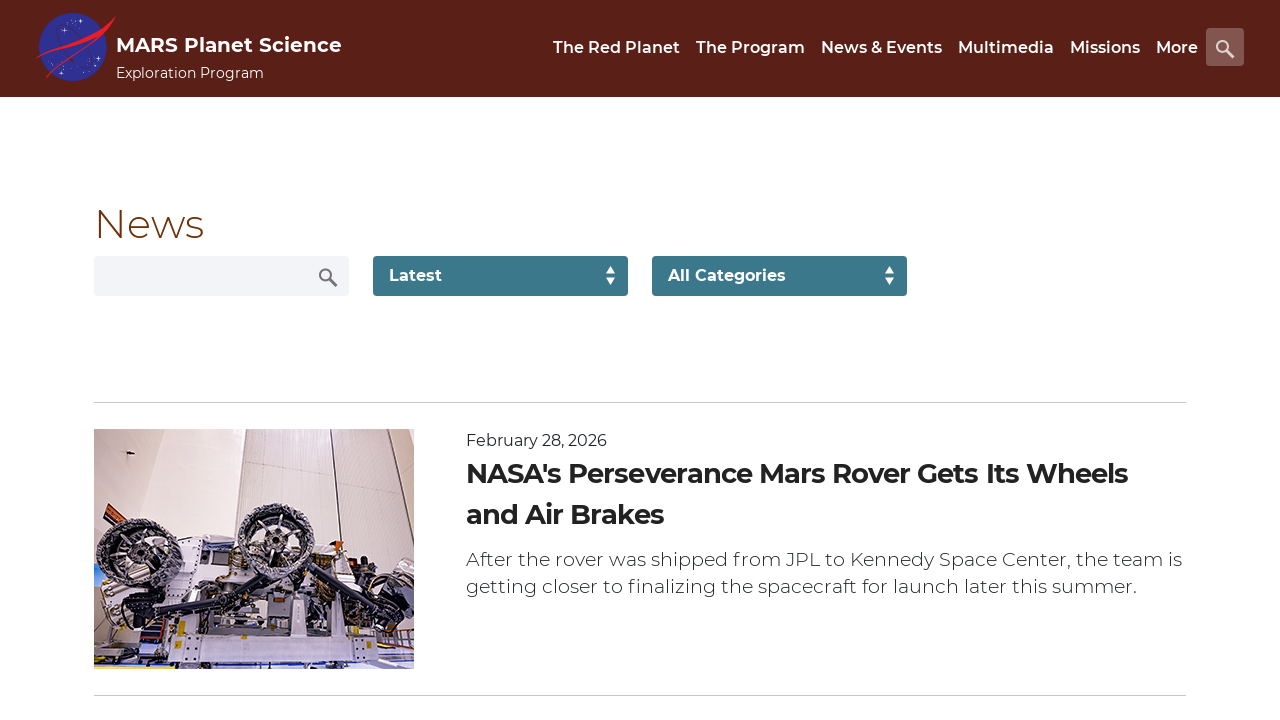

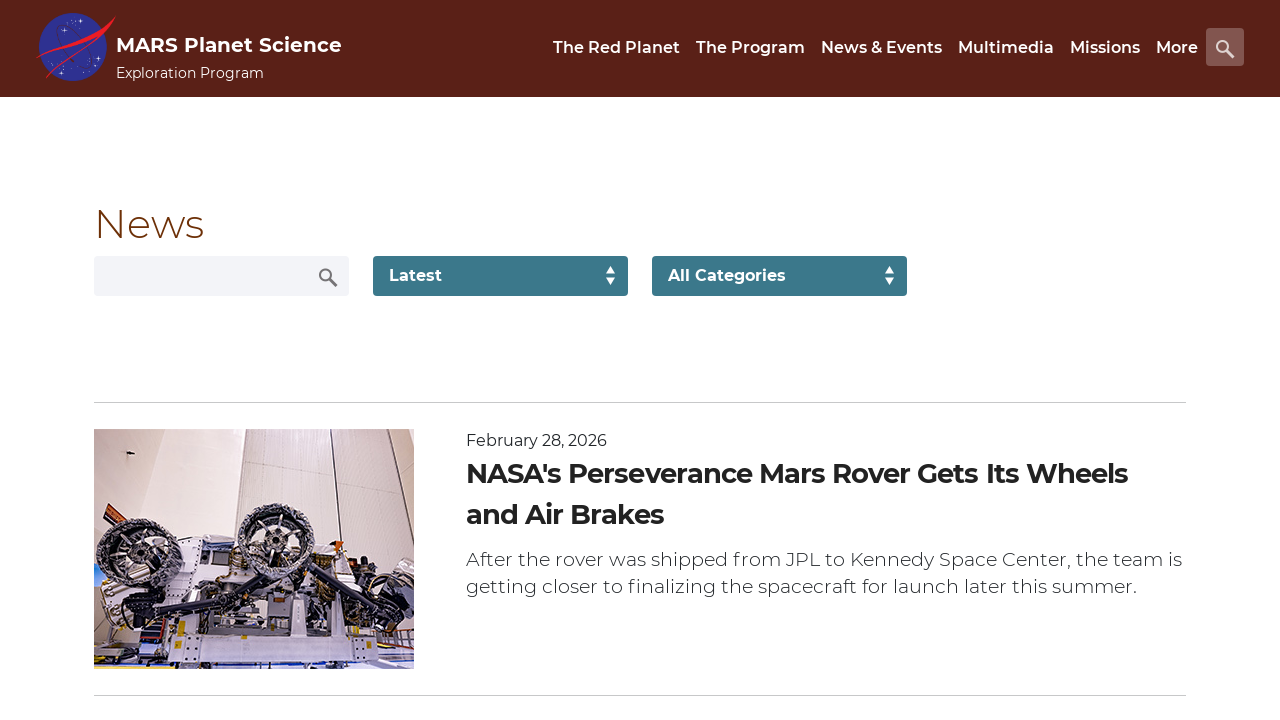